Tests copy and paste functionality by typing text, selecting all, and pasting multiple times

Starting URL: http://uitestingplayground.com/textinput

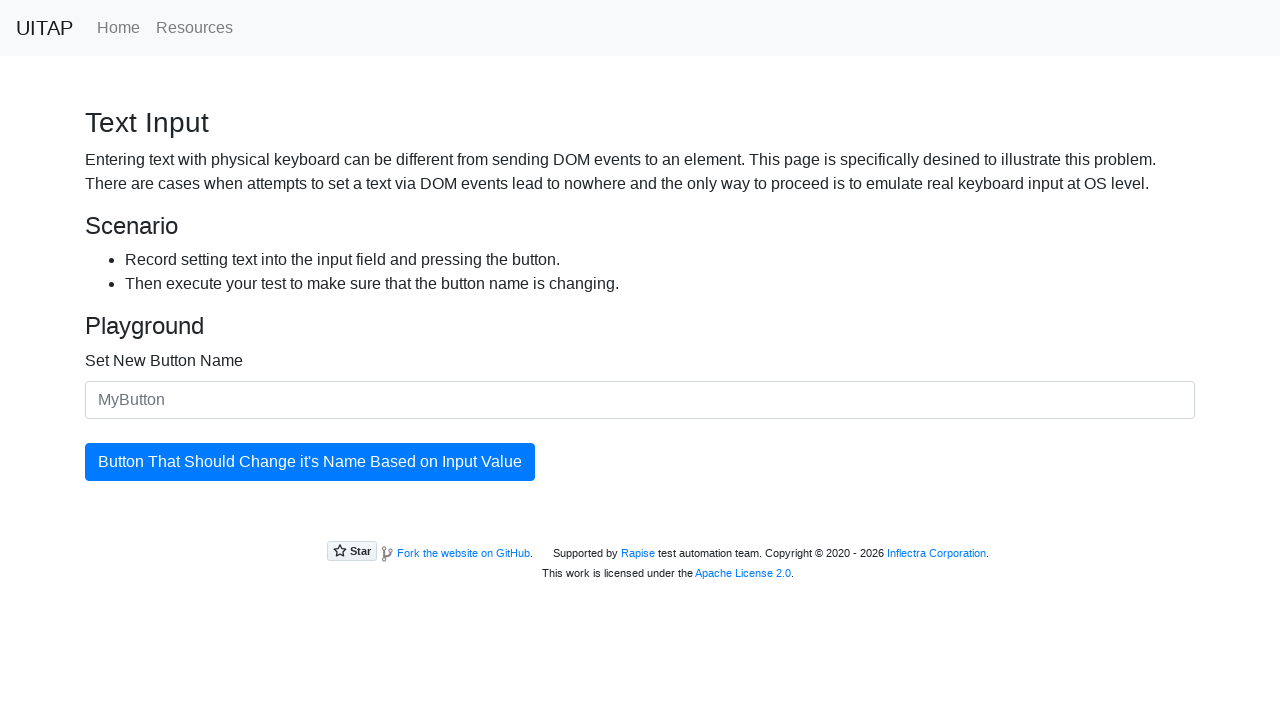

Navigated to text input test page
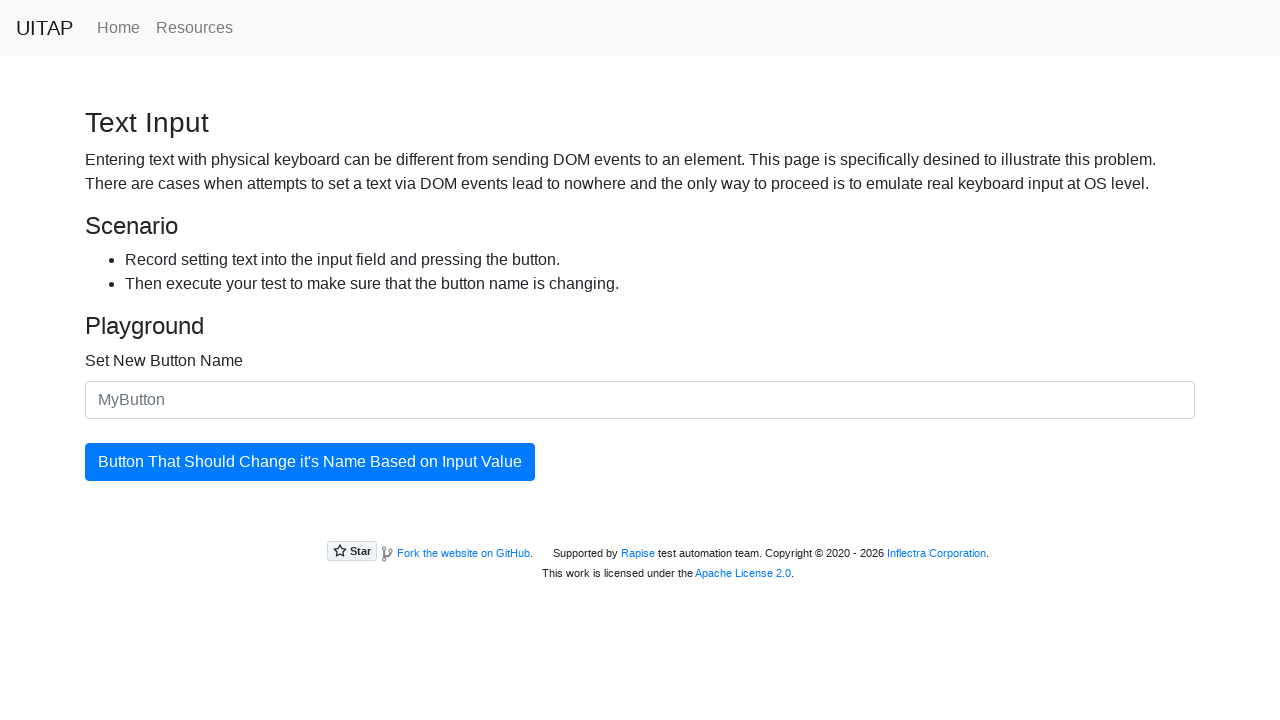

Typed 'Hello!' into the input field on #newButtonName
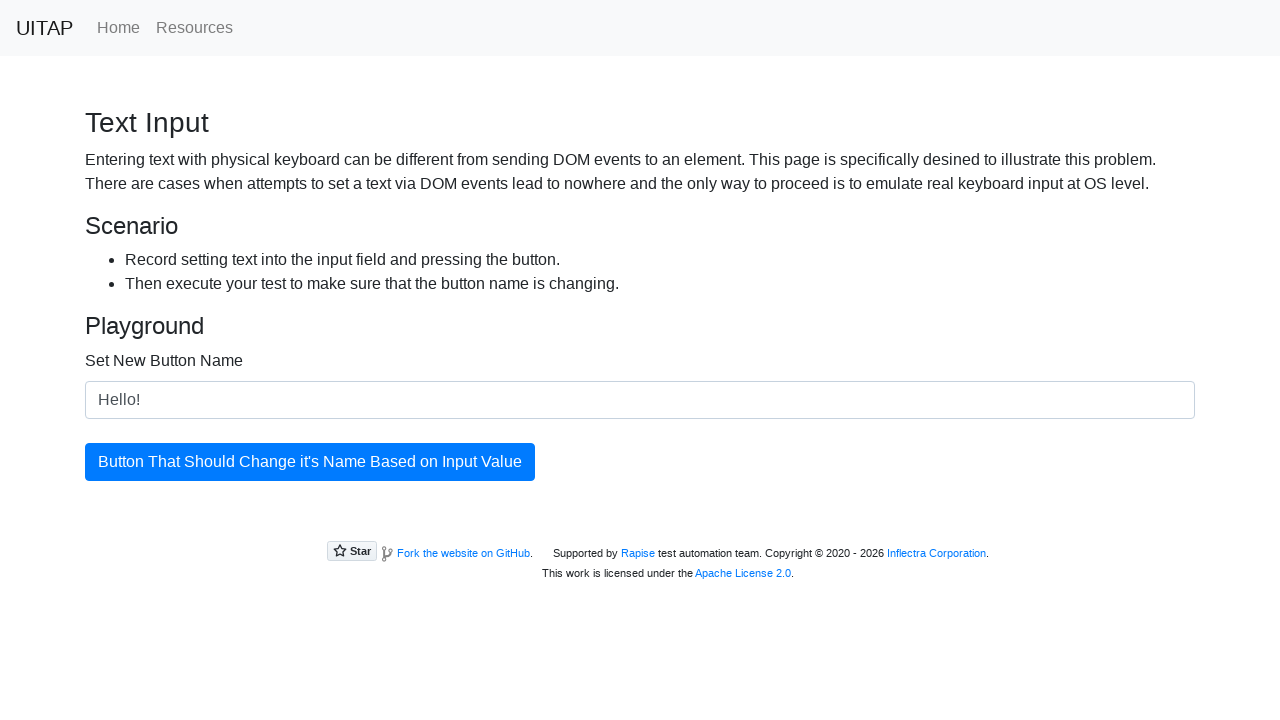

Selected all text in the input field using Ctrl+A on #newButtonName
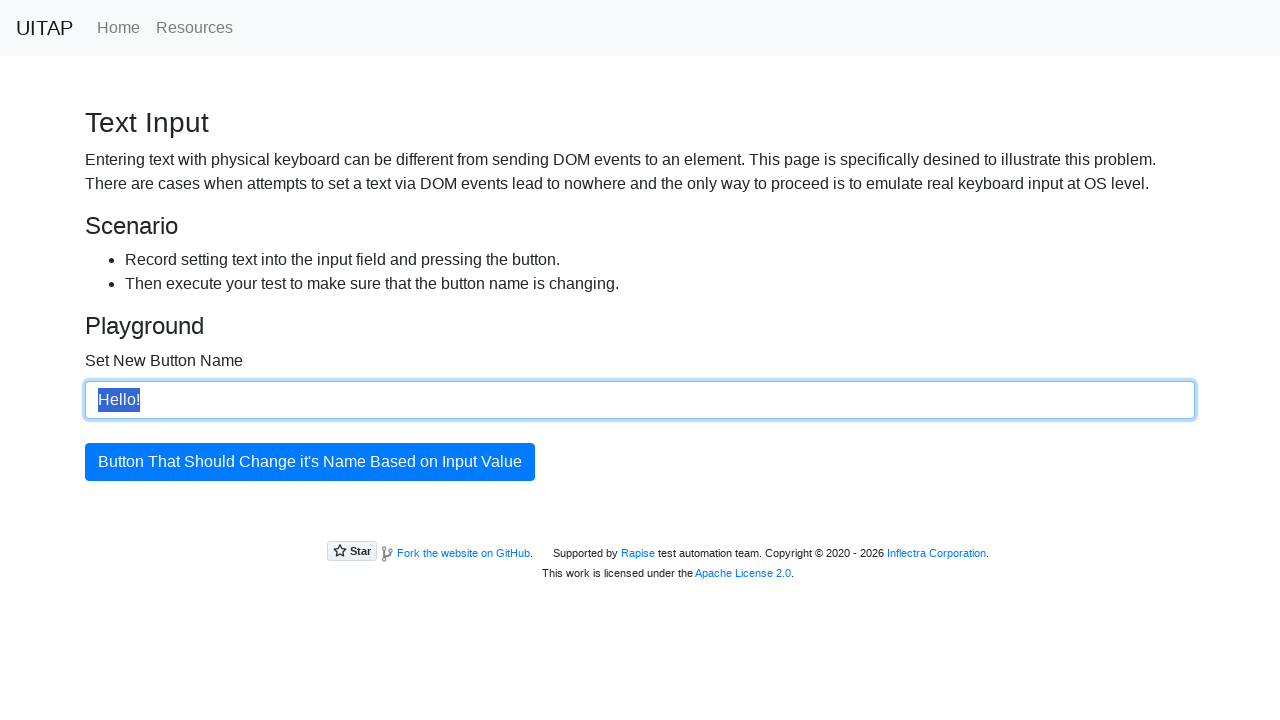

Copied selected text using Ctrl+C on #newButtonName
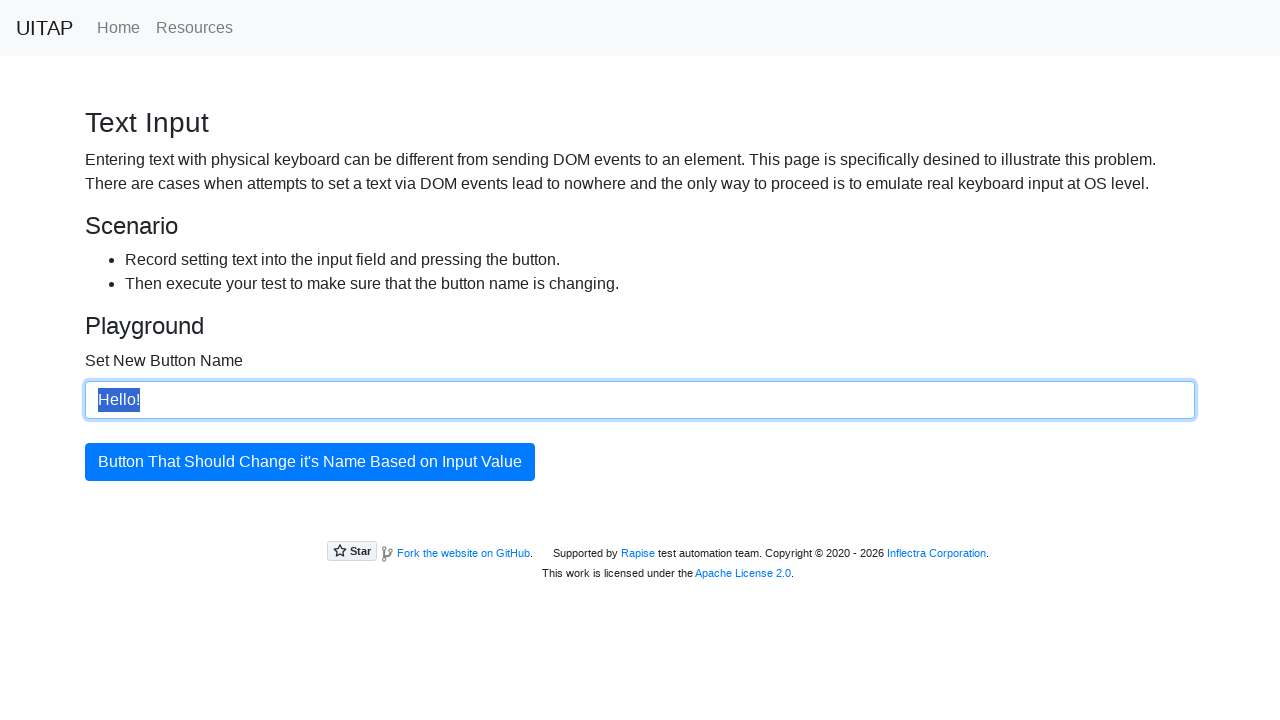

Pasted text for the first time using Ctrl+V on #newButtonName
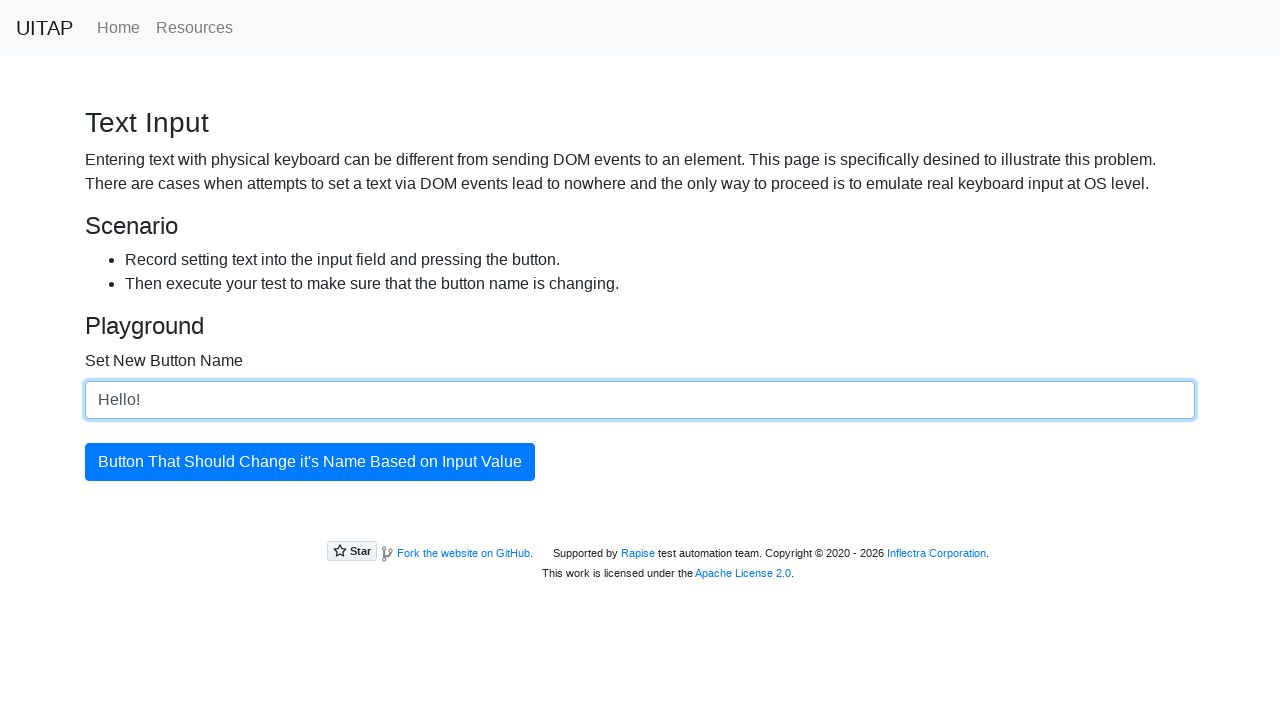

Pasted text for the second time using Ctrl+V on #newButtonName
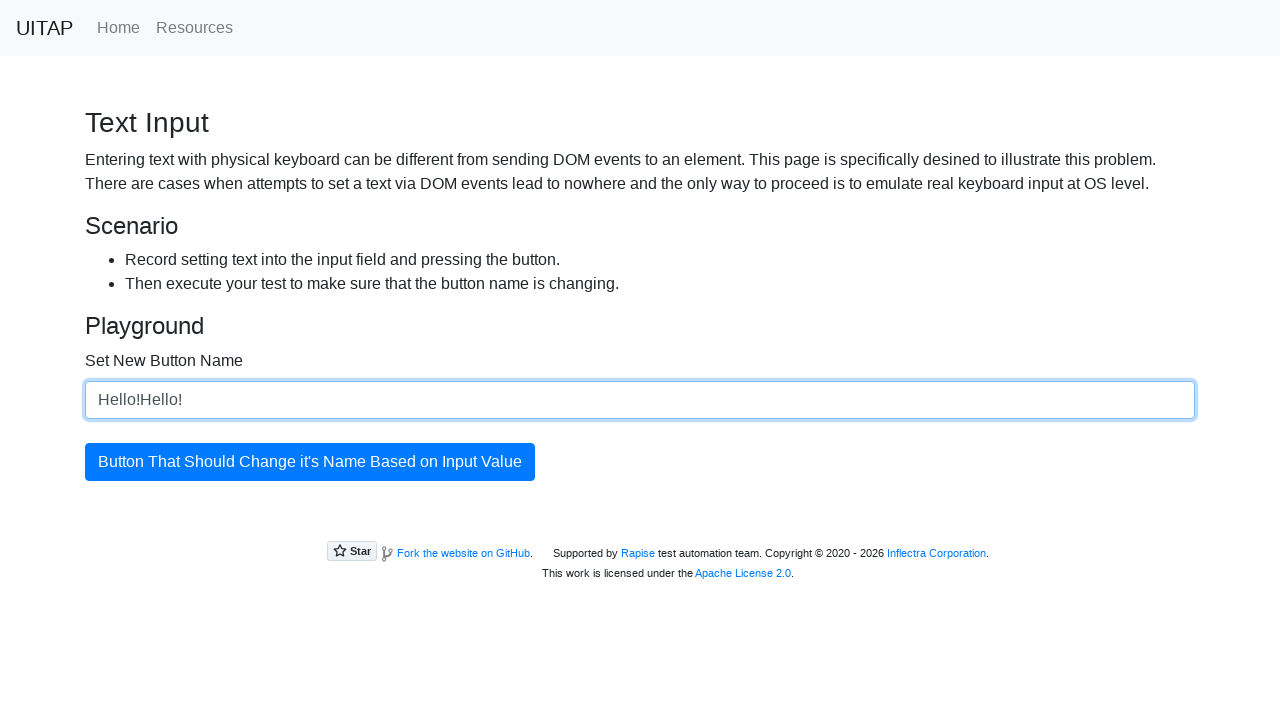

Pasted text for the third time using Ctrl+V on #newButtonName
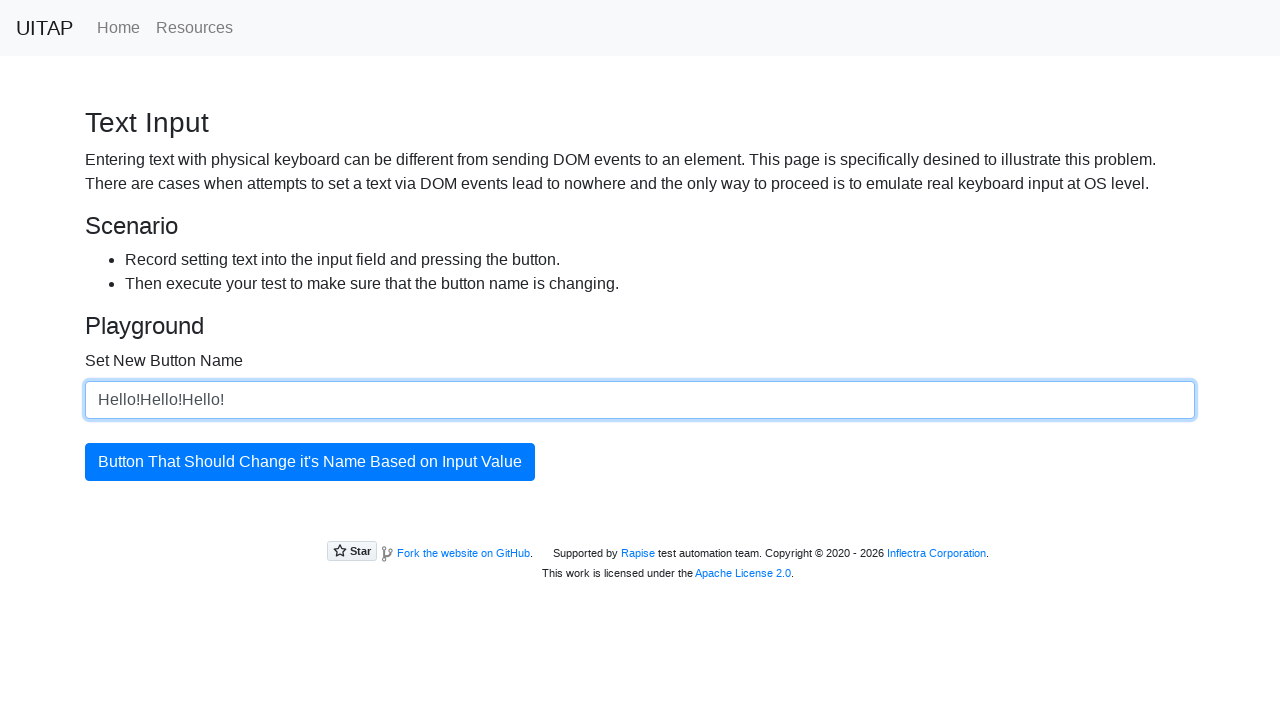

Clicked the updatingButton to apply the pasted text at (310, 462) on #updatingButton
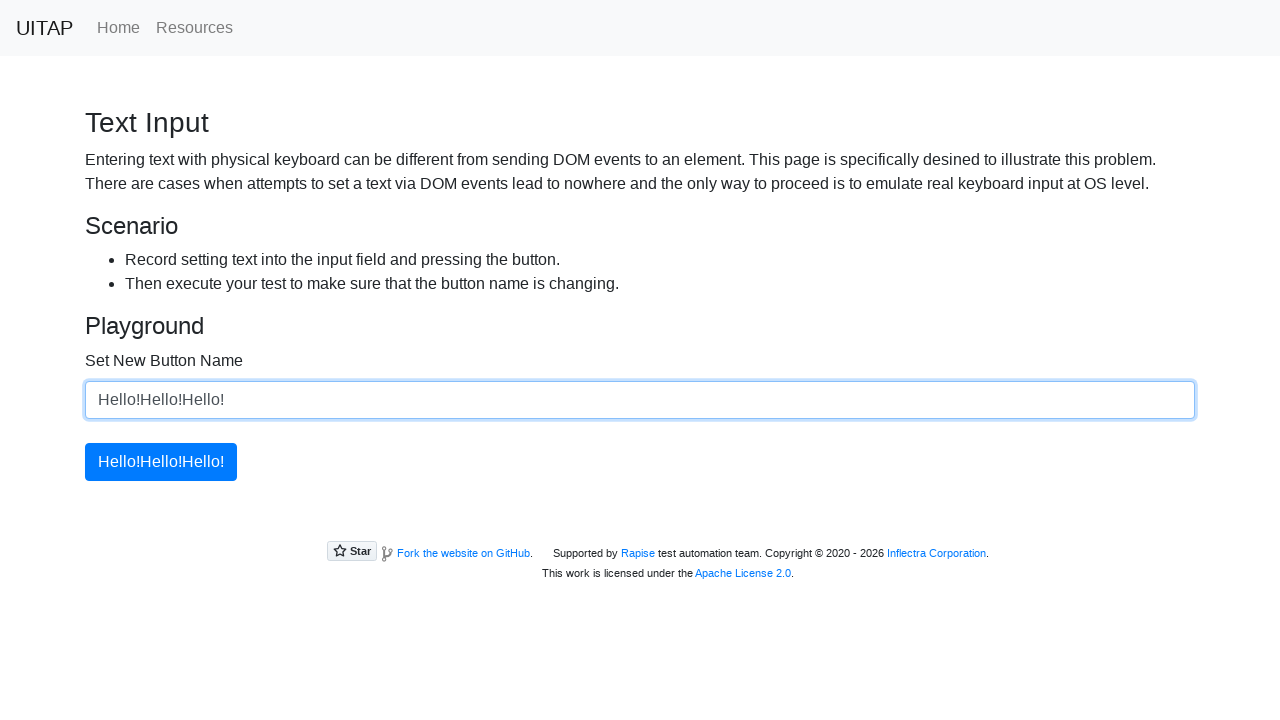

Waited 500ms for button text to update
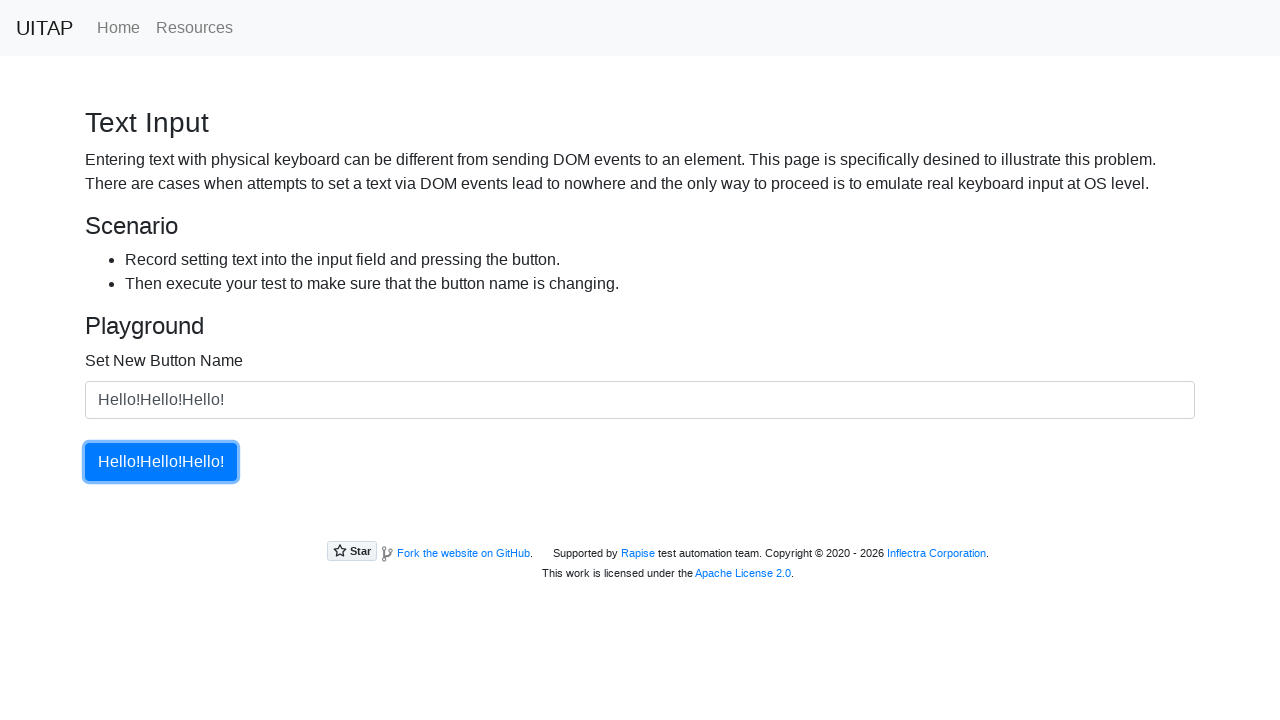

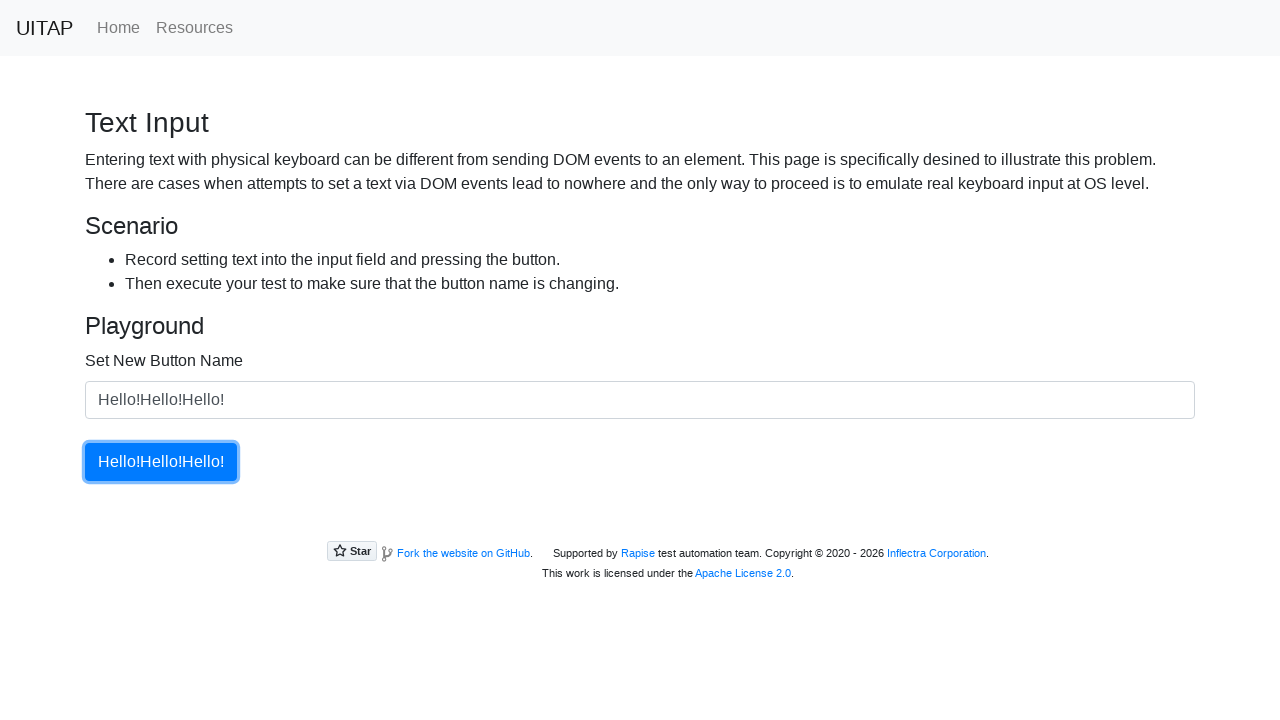